Navigates to the Invent with Python website and clicks on the "Read Online for Free" link

Starting URL: https://inventwithpython.com

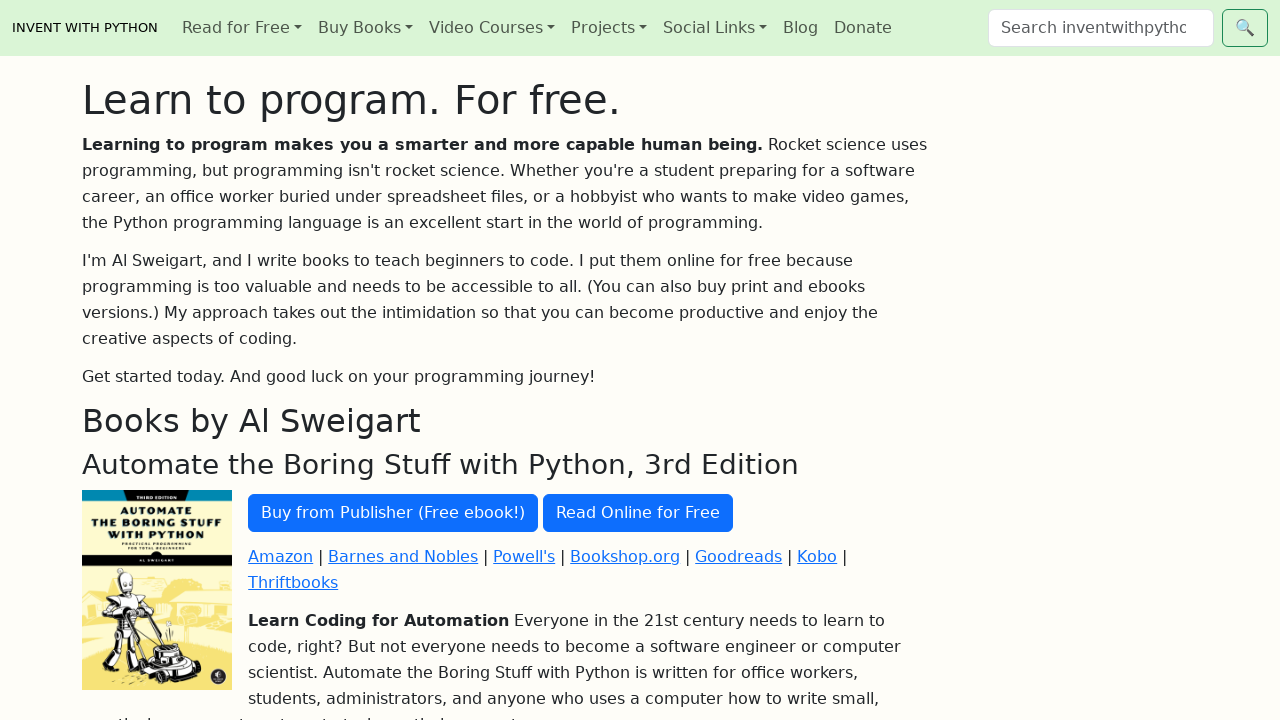

Navigated to Invent with Python website
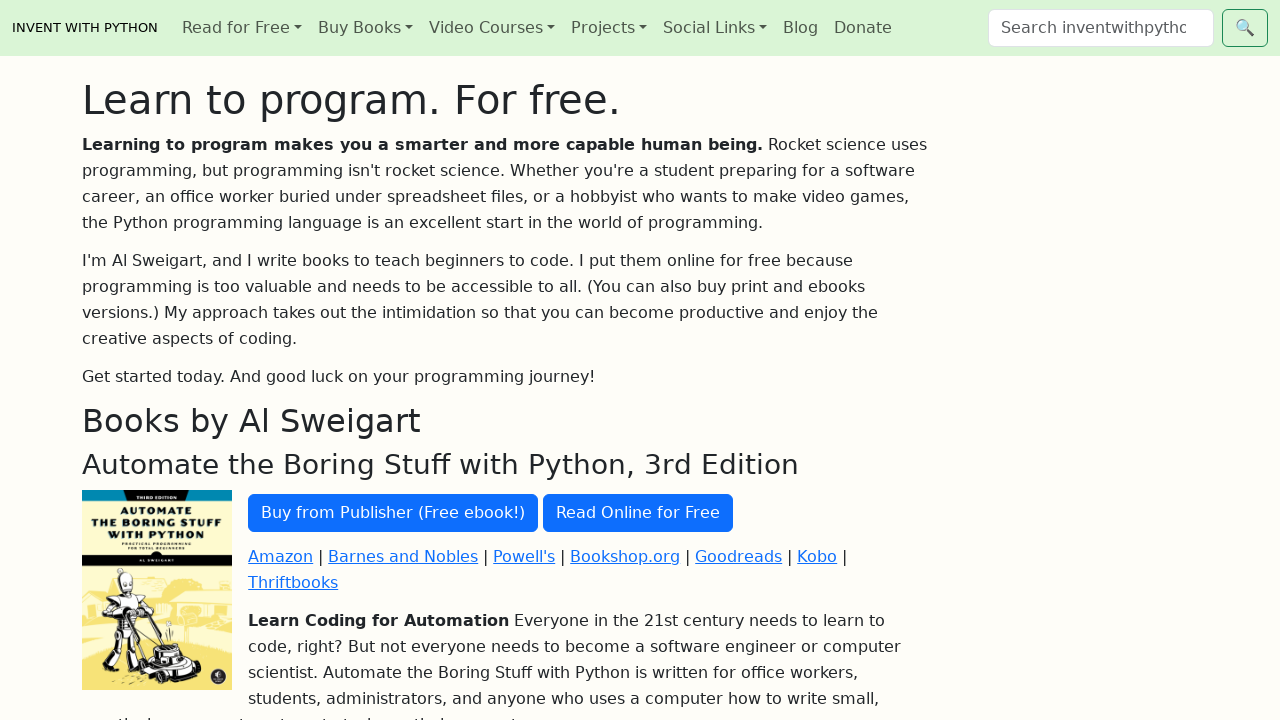

Clicked on the 'Read Online for Free' link at (638, 513) on text=Read Online for Free
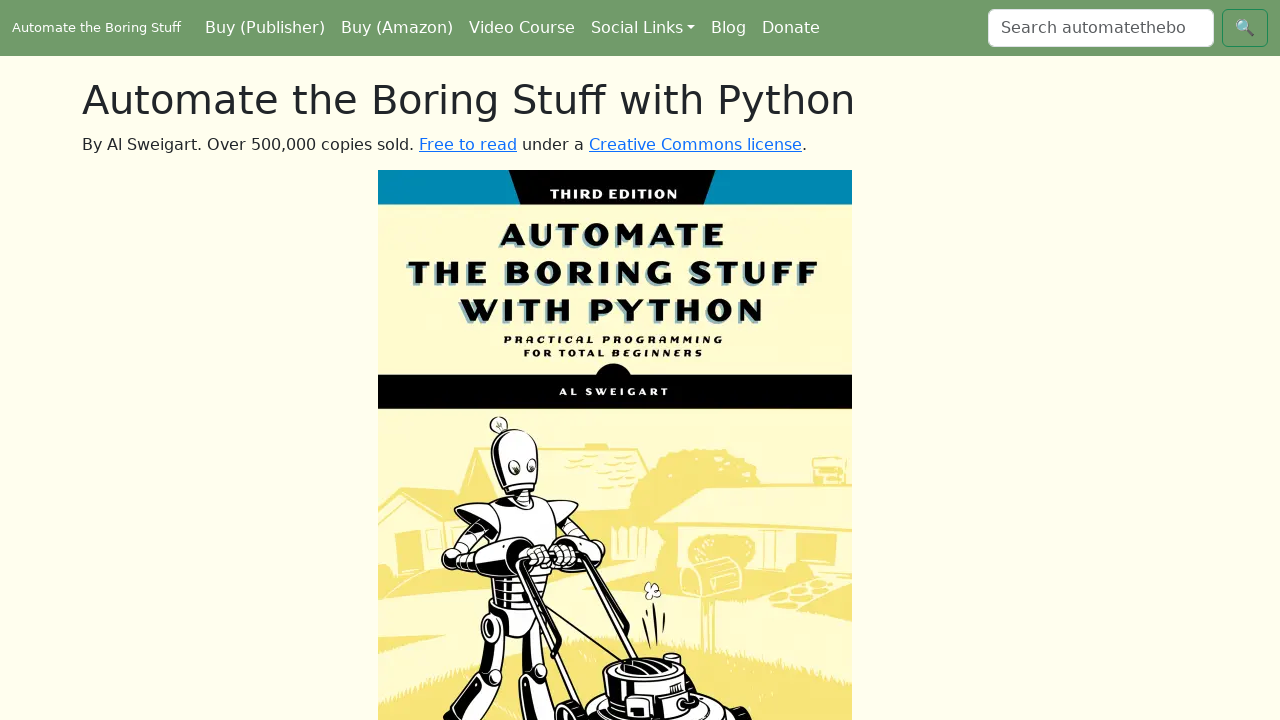

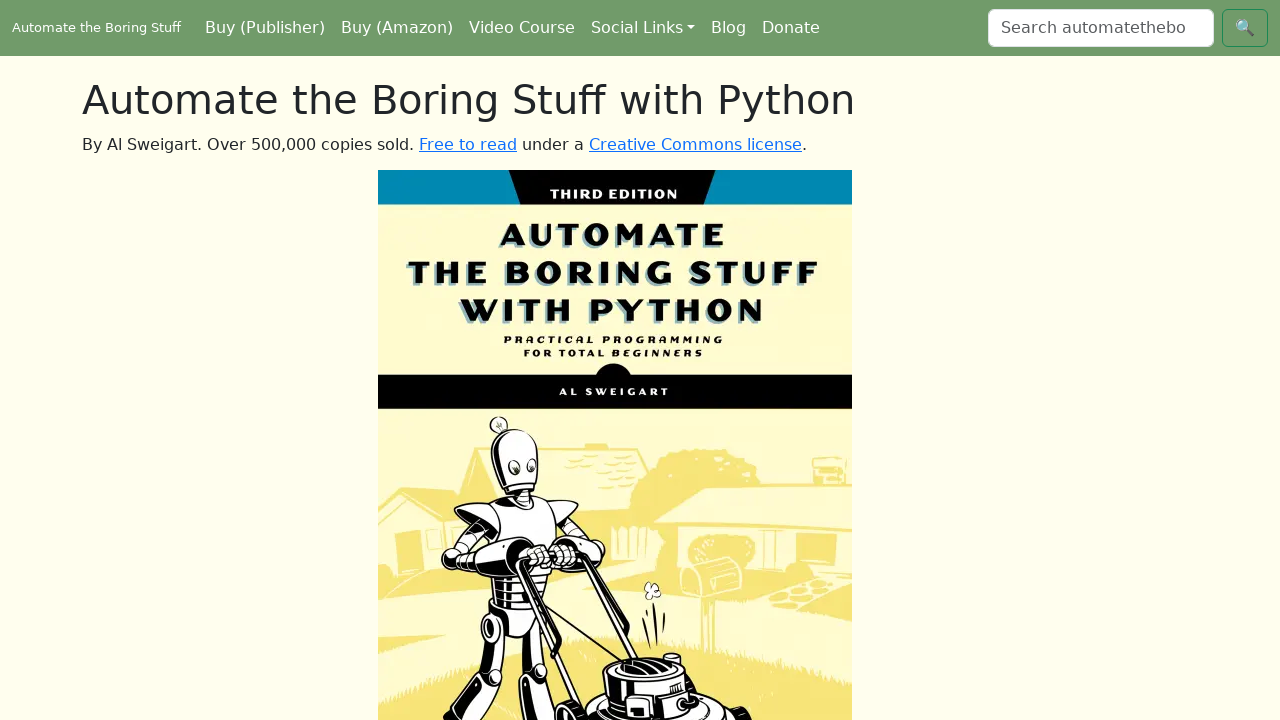